Tests alert handling functionality by clicking a button that triggers an alert and accepting it

Starting URL: http://seleniumpractise.blogspot.com/2019/01/alert-demo.html

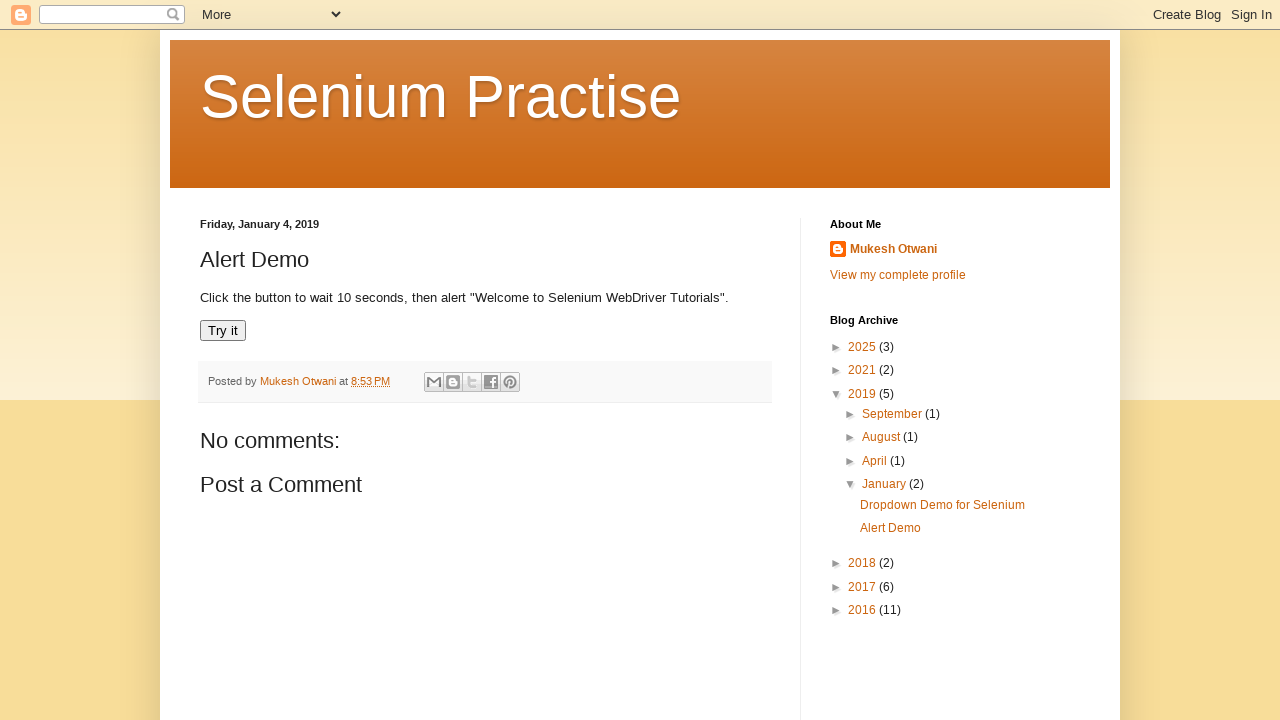

Clicked 'Try it' button to trigger alert at (223, 331) on xpath=//button[text()='Try it']
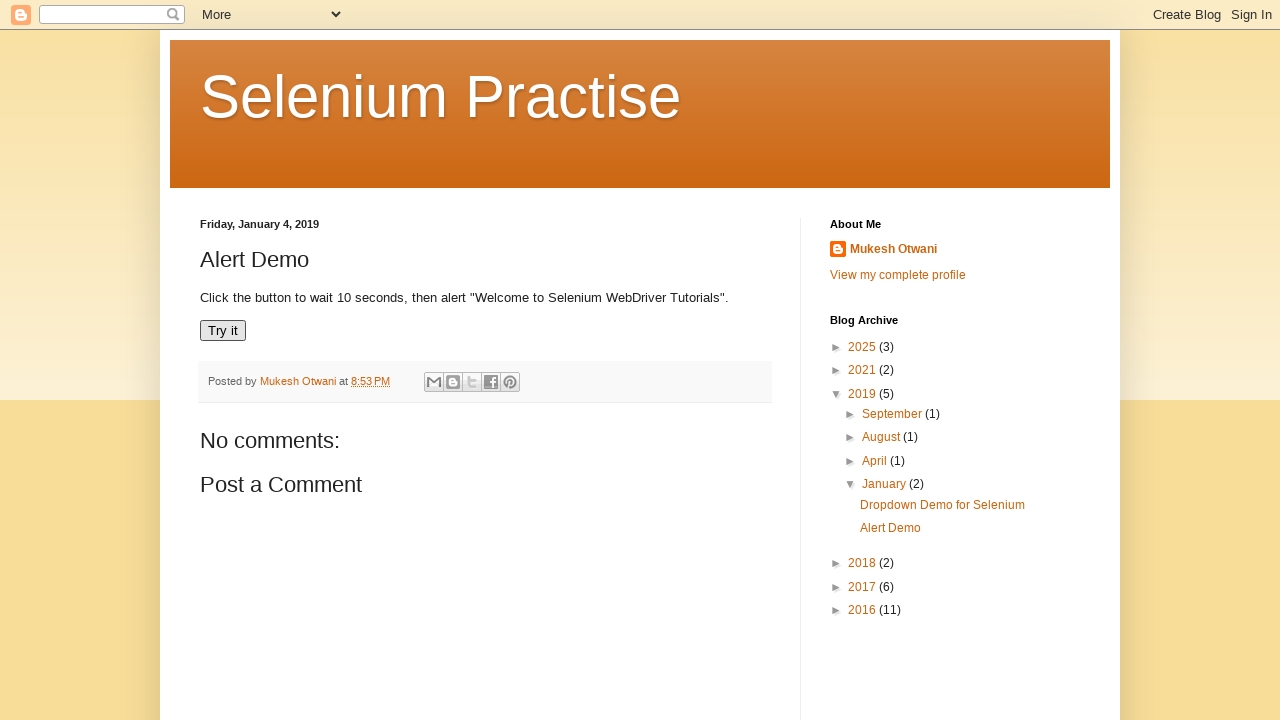

Set up dialog handler to accept alert
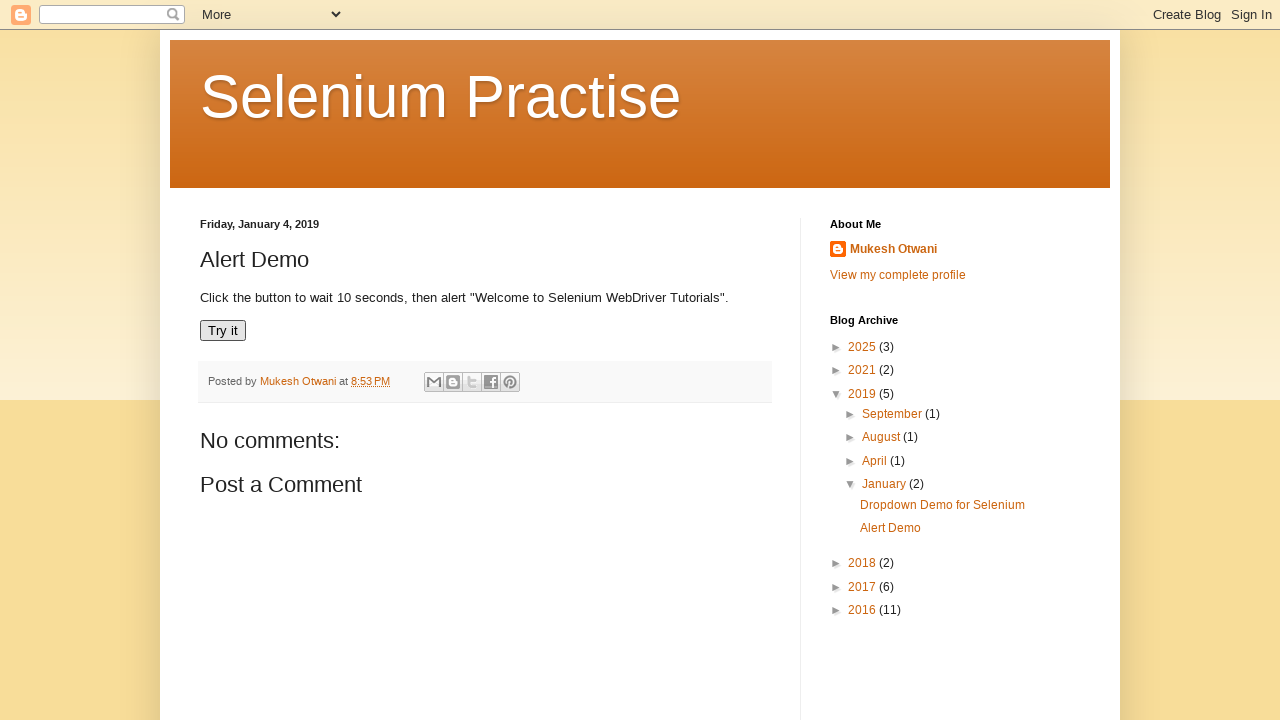

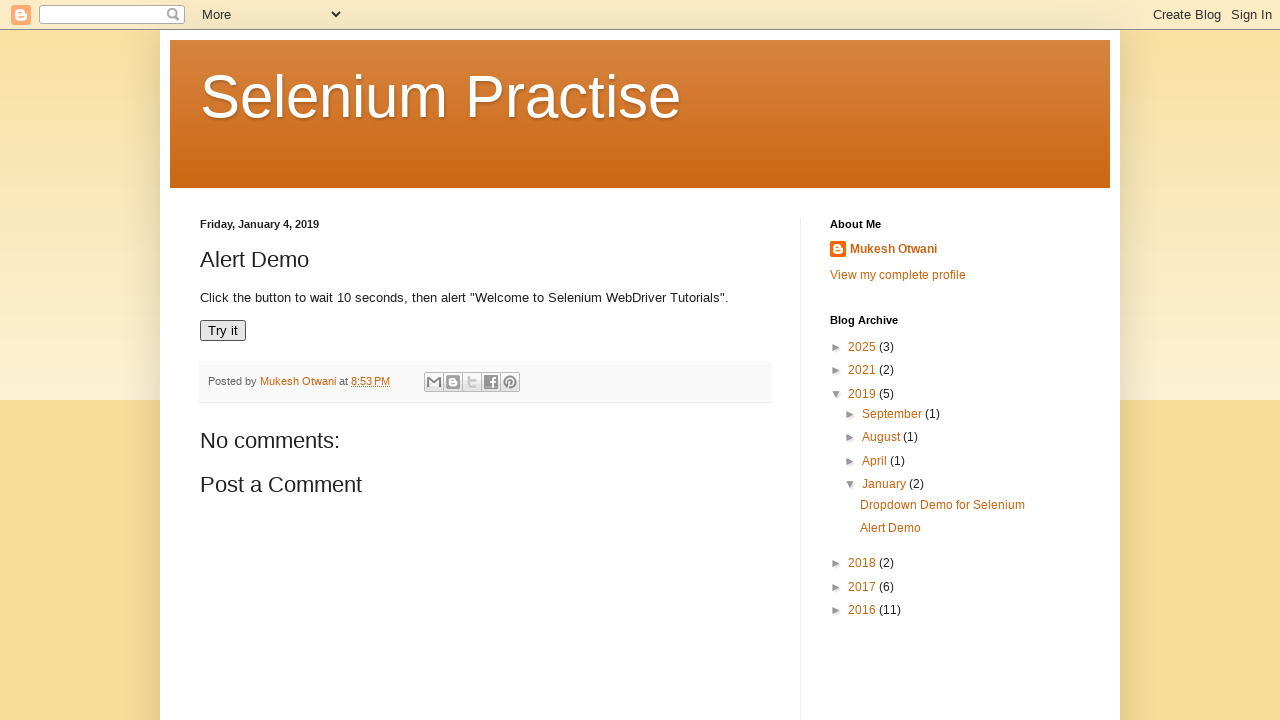